Tests XPath traversal by clicking buttons using sibling and parent selectors on an automation practice page

Starting URL: https://rahulshettyacademy.com/AutomationPractice/

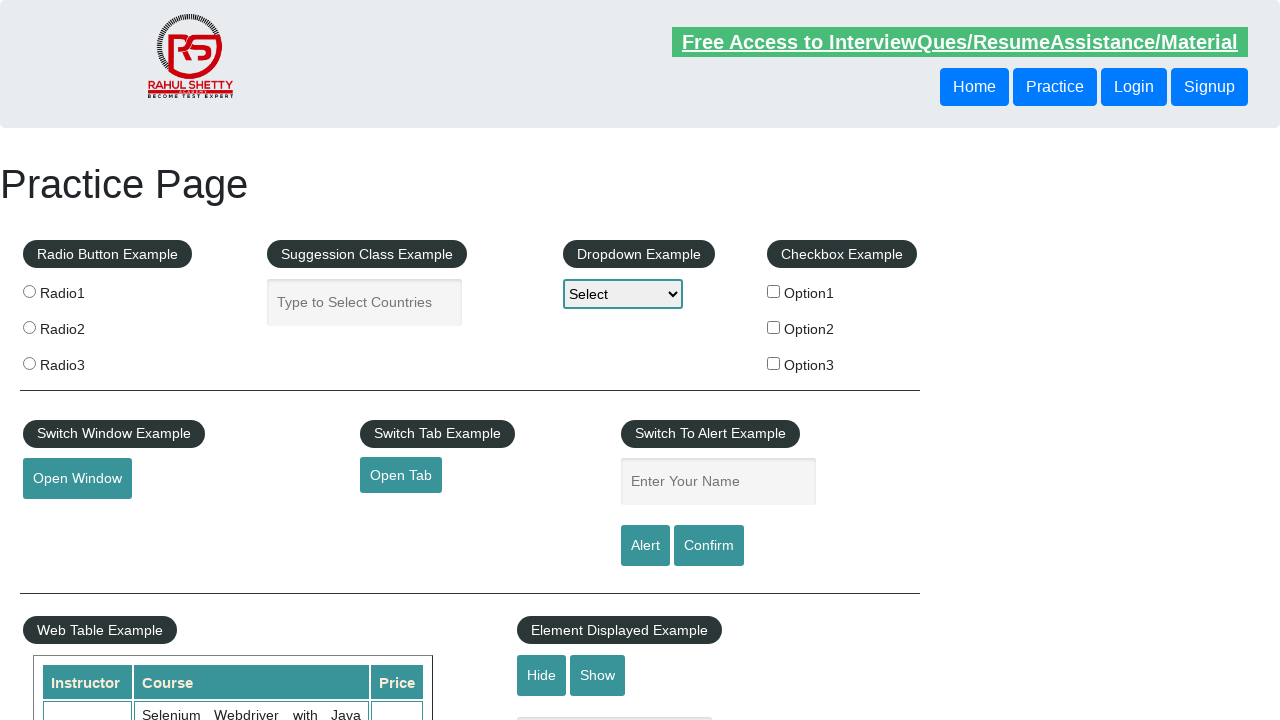

Clicked button using following-sibling XPath traversal at (1134, 87) on xpath=//header/div/button[1]/following-sibling::button[1]
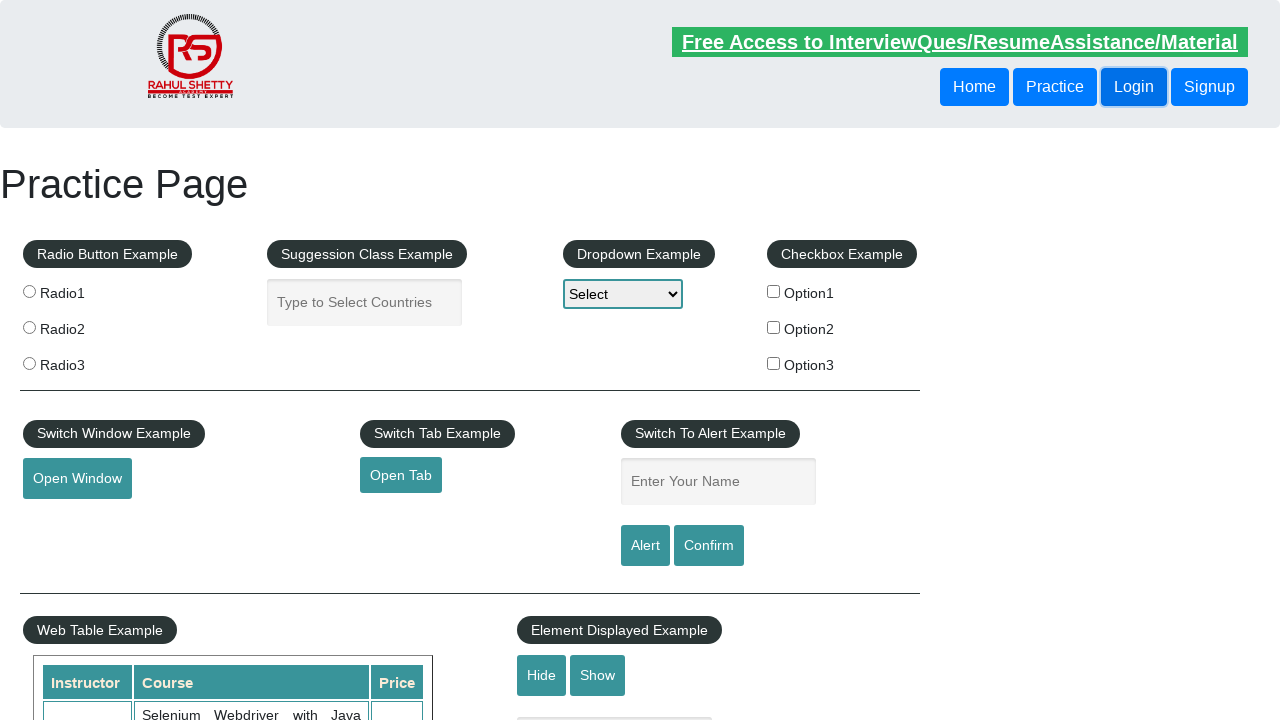

Clicked button using parent XPath traversal at (1055, 87) on xpath=//header/div/button[1]/parent::div/button[1]
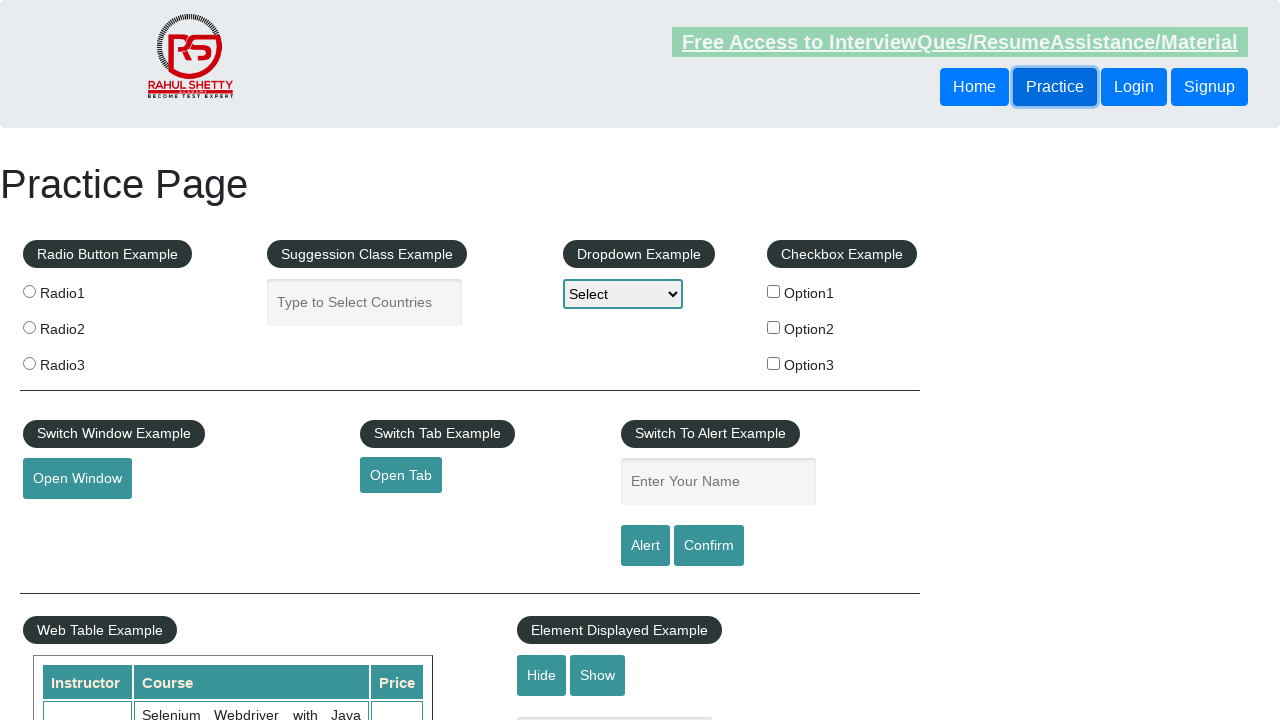

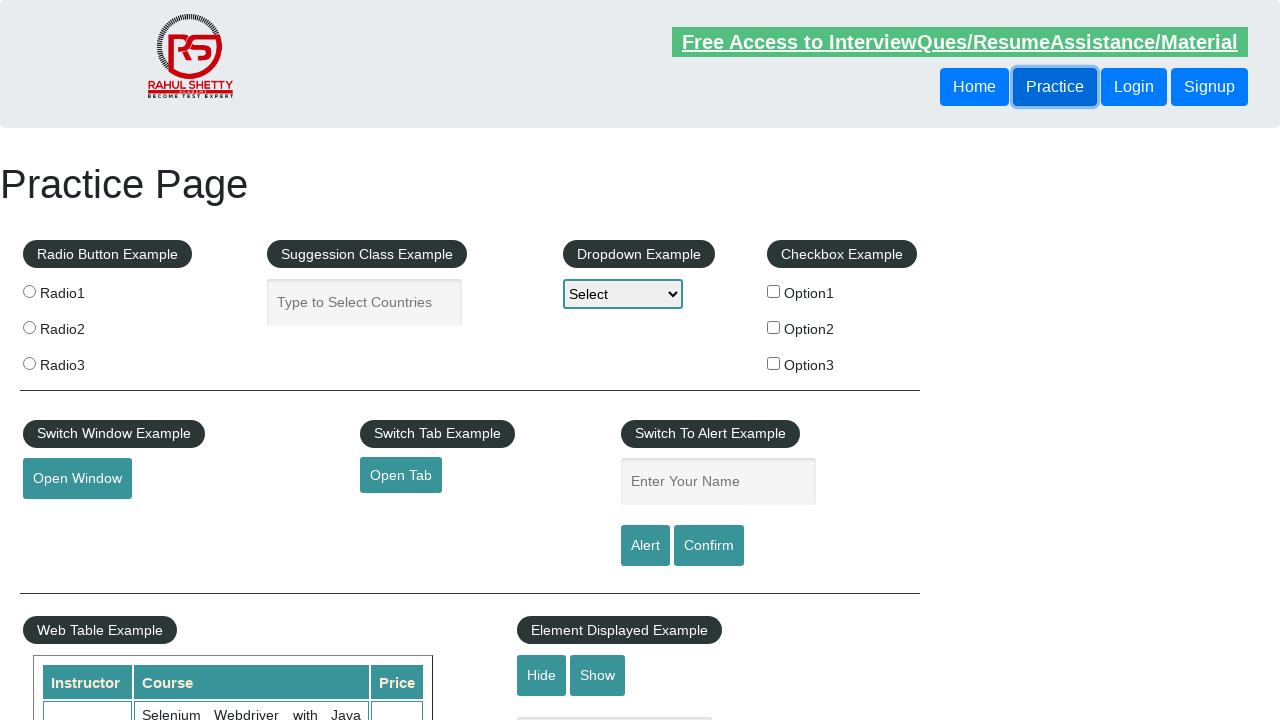